Tests browser window and tab handling functionality by clicking buttons that open new tabs/windows, switching between them, and closing them.

Starting URL: https://demoqa.com

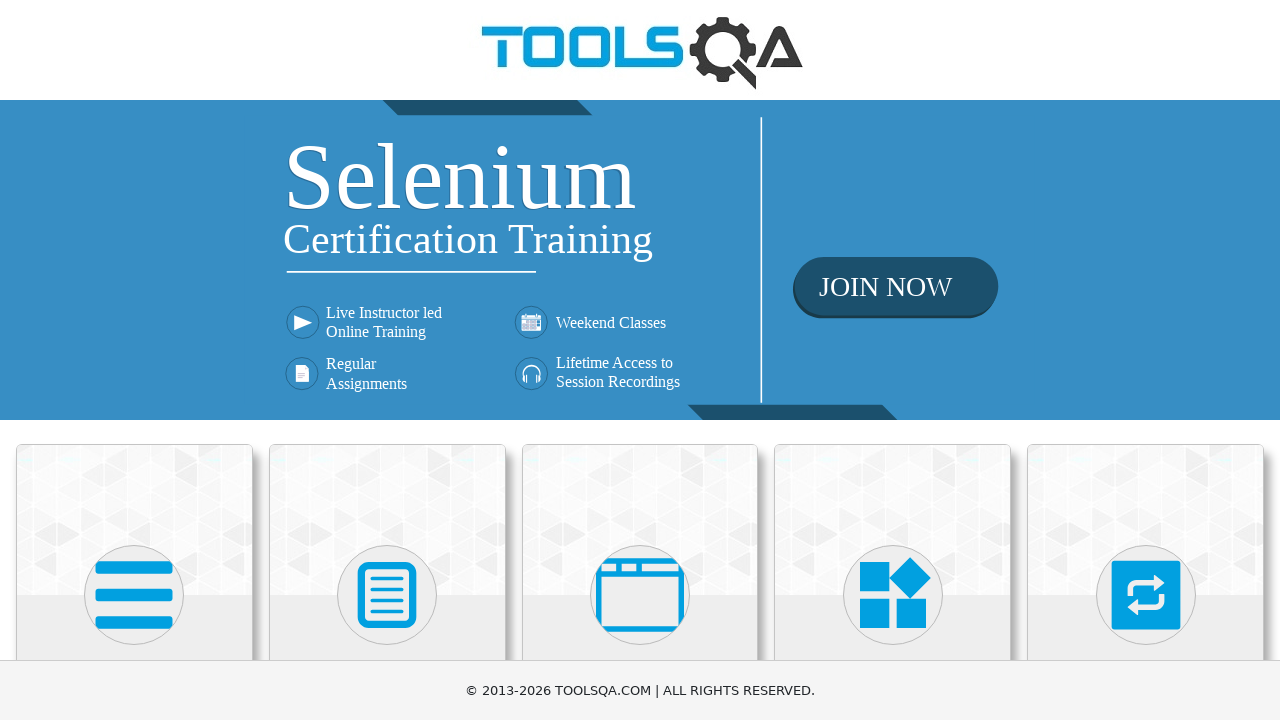

Clicked on 'Alerts, Frame & Windows' menu item at (640, 360) on xpath=//h5[text()='Alerts, Frame & Windows']
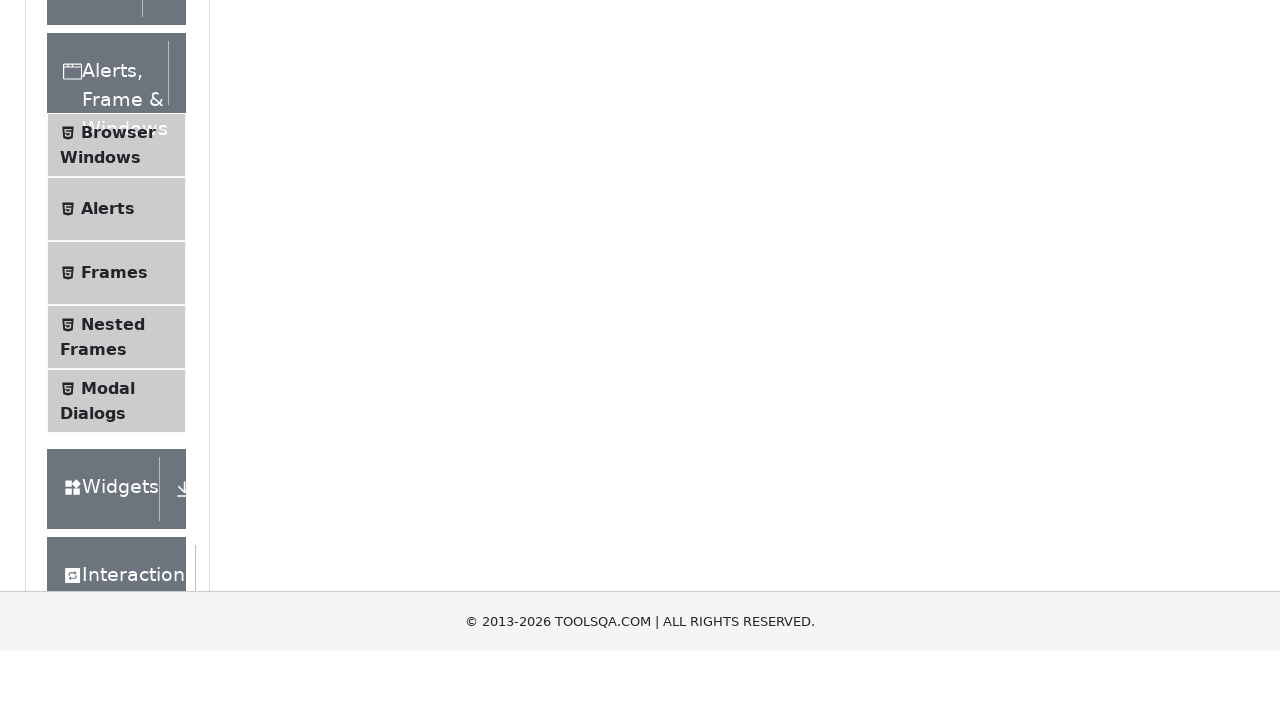

Clicked on 'Browser Windows' submenu item at (118, 424) on xpath=//span[text()='Browser Windows']
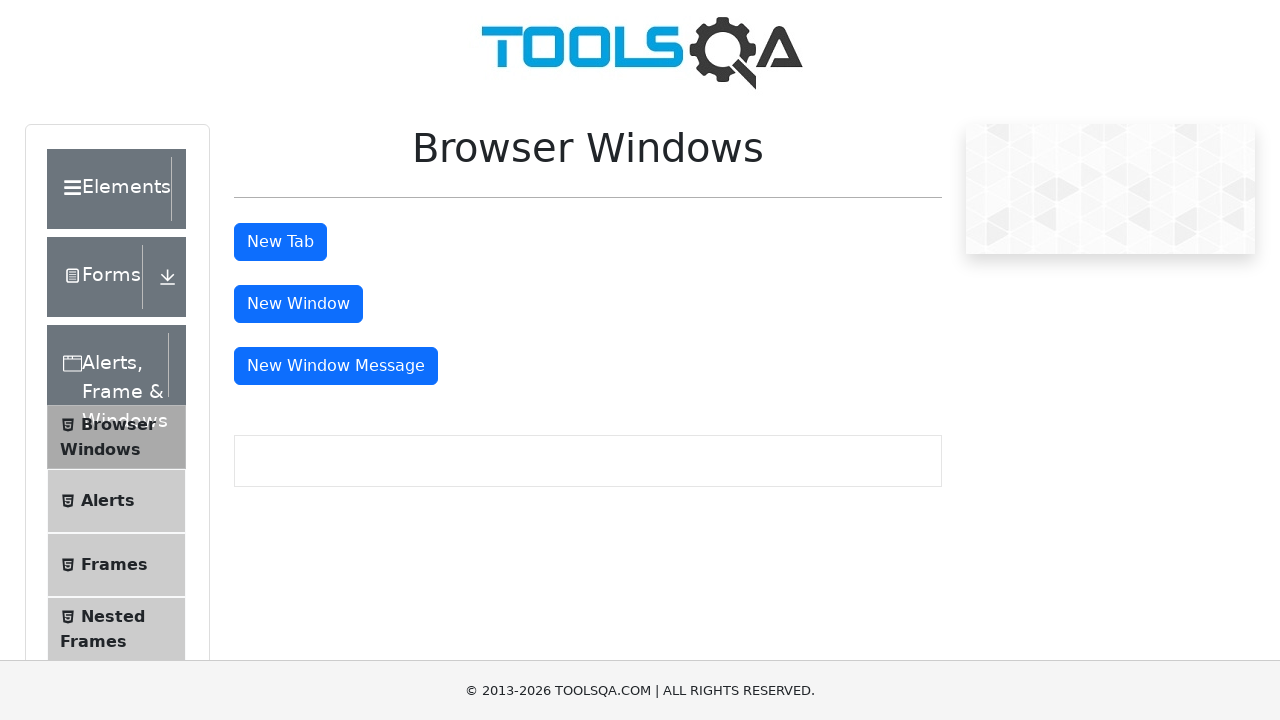

Clicked 'New Tab' button and new tab opened at (280, 242) on #tabButton
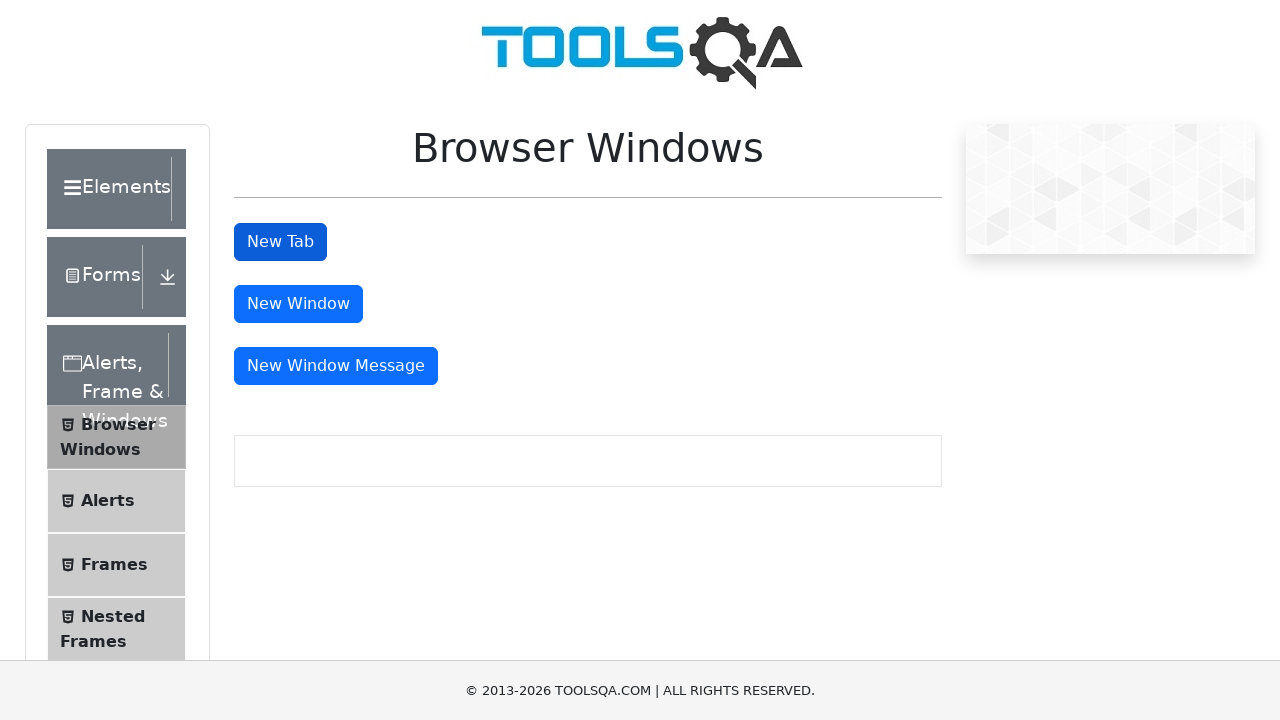

New tab finished loading
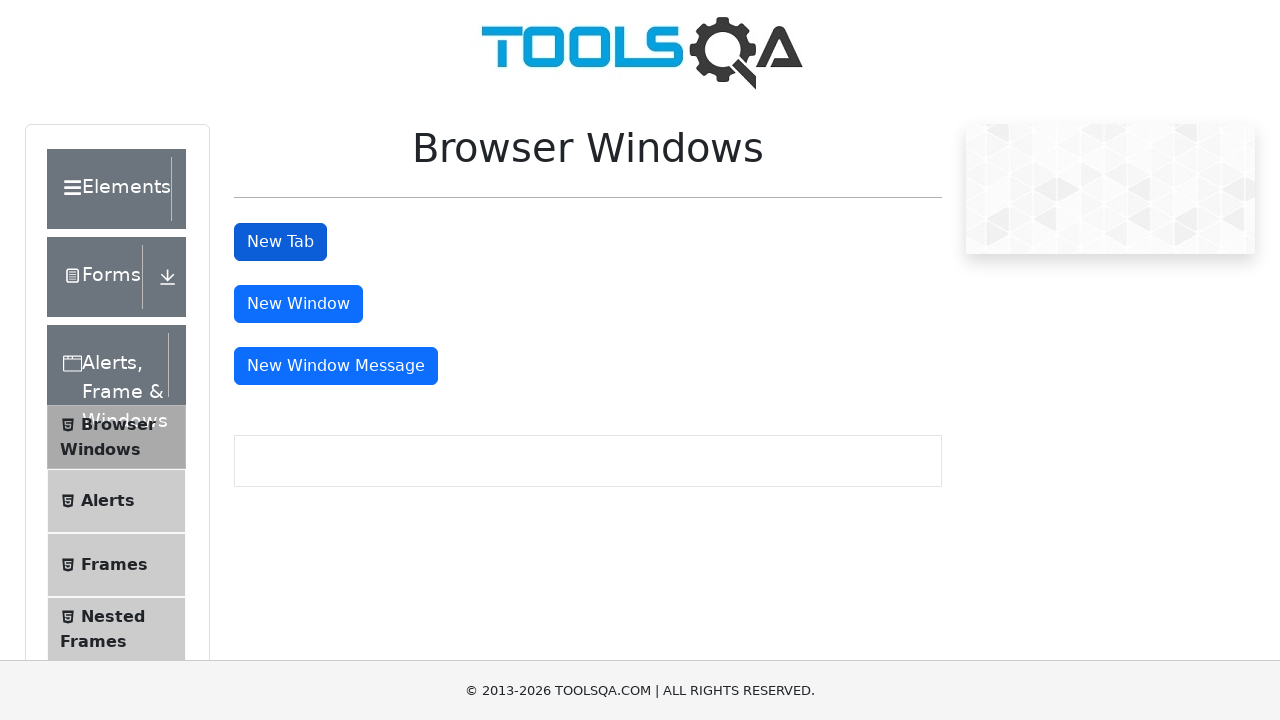

Closed the new tab
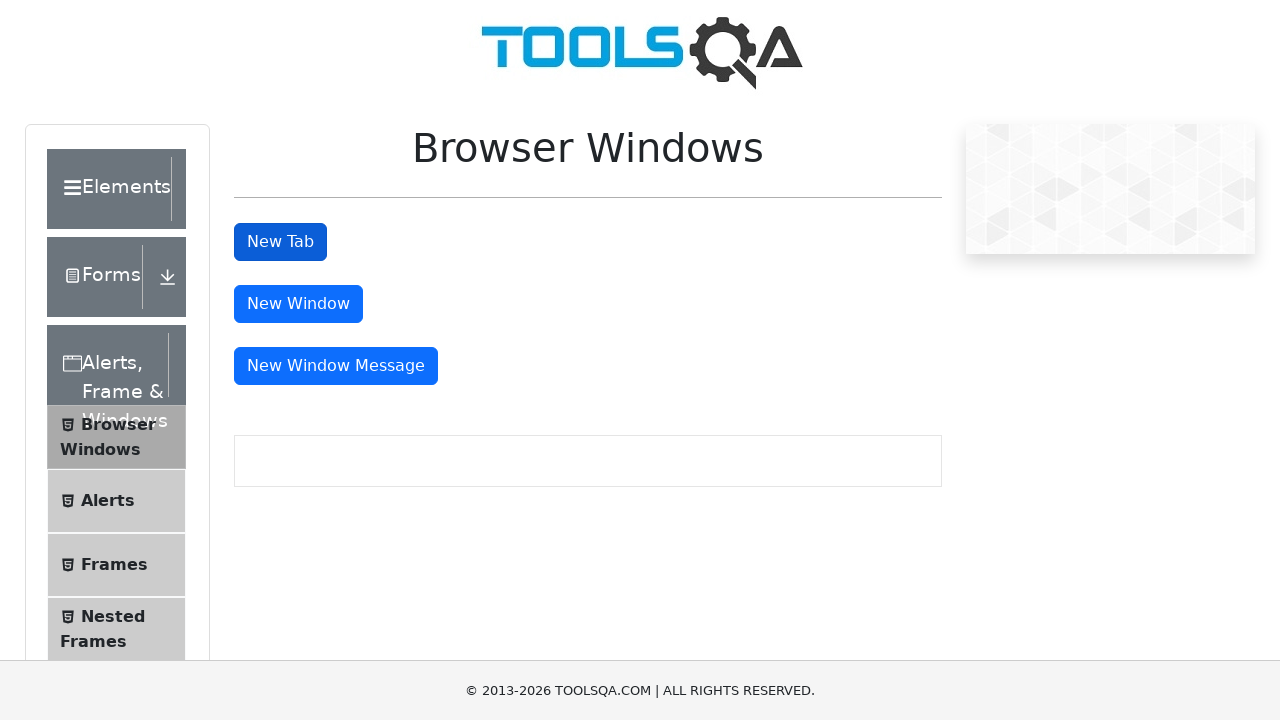

Returned focus to original tab
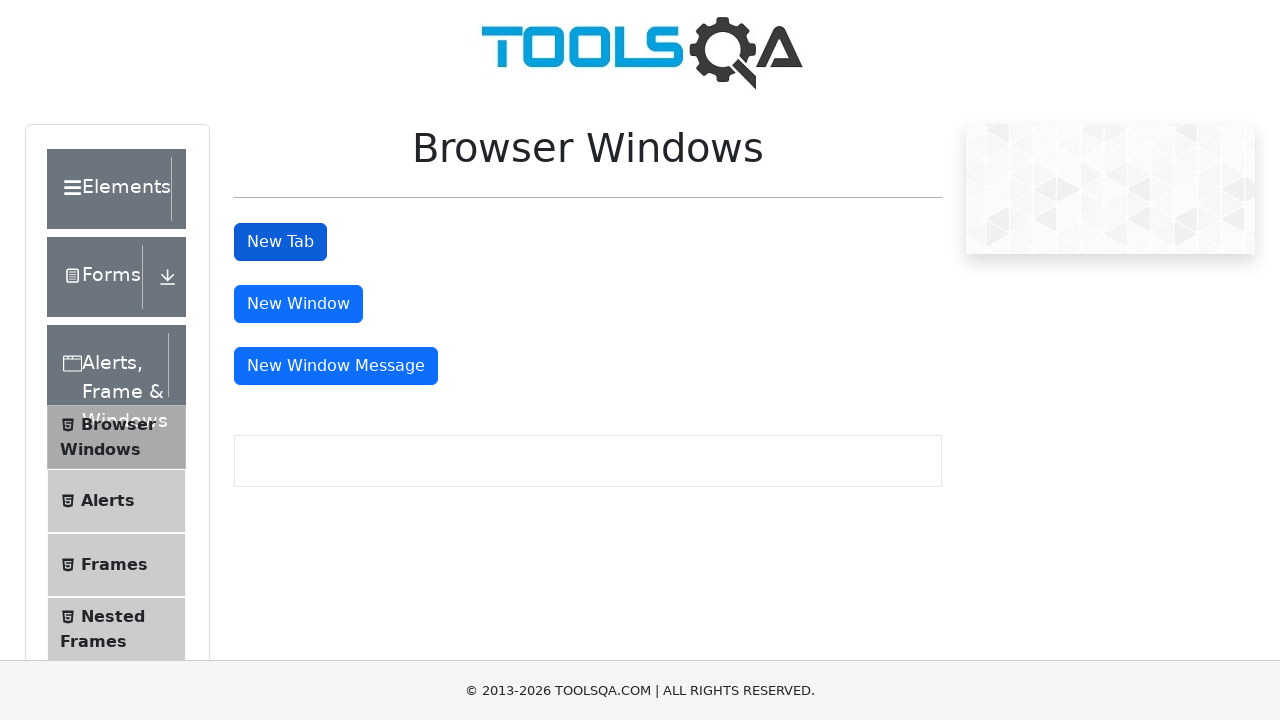

Clicked 'New Window' button and new window opened at (298, 304) on #windowButton
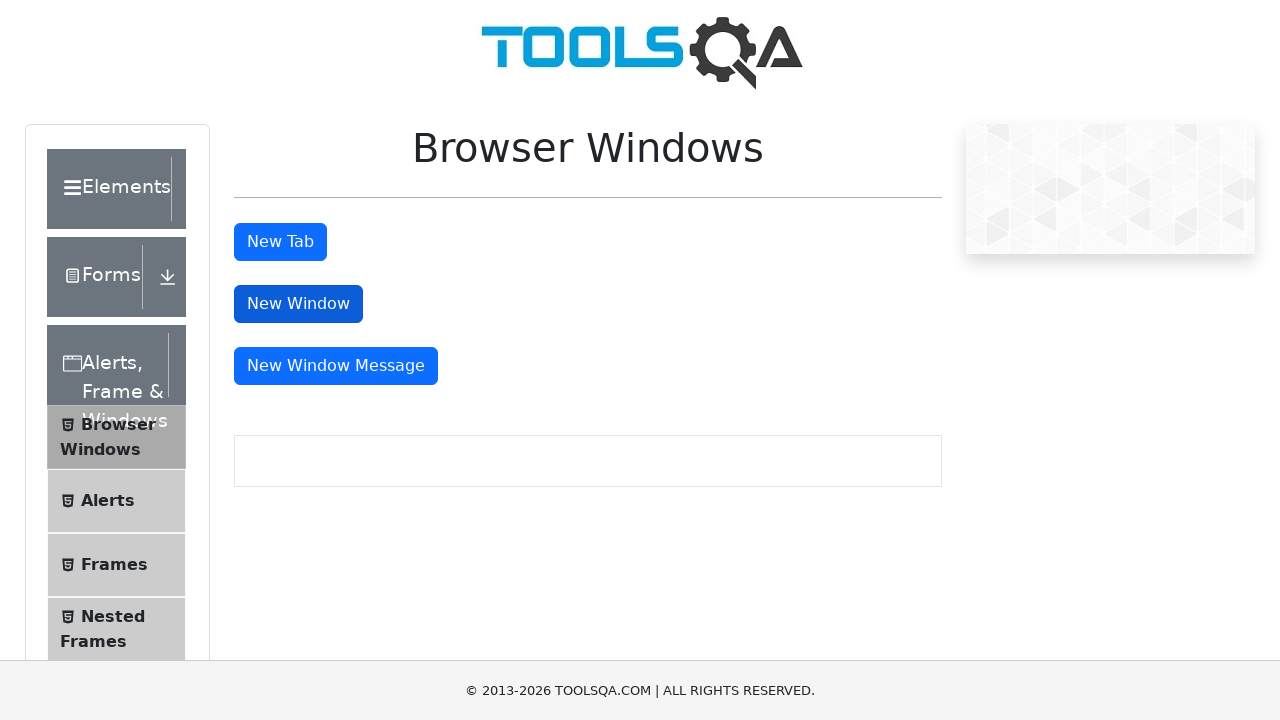

New window finished loading
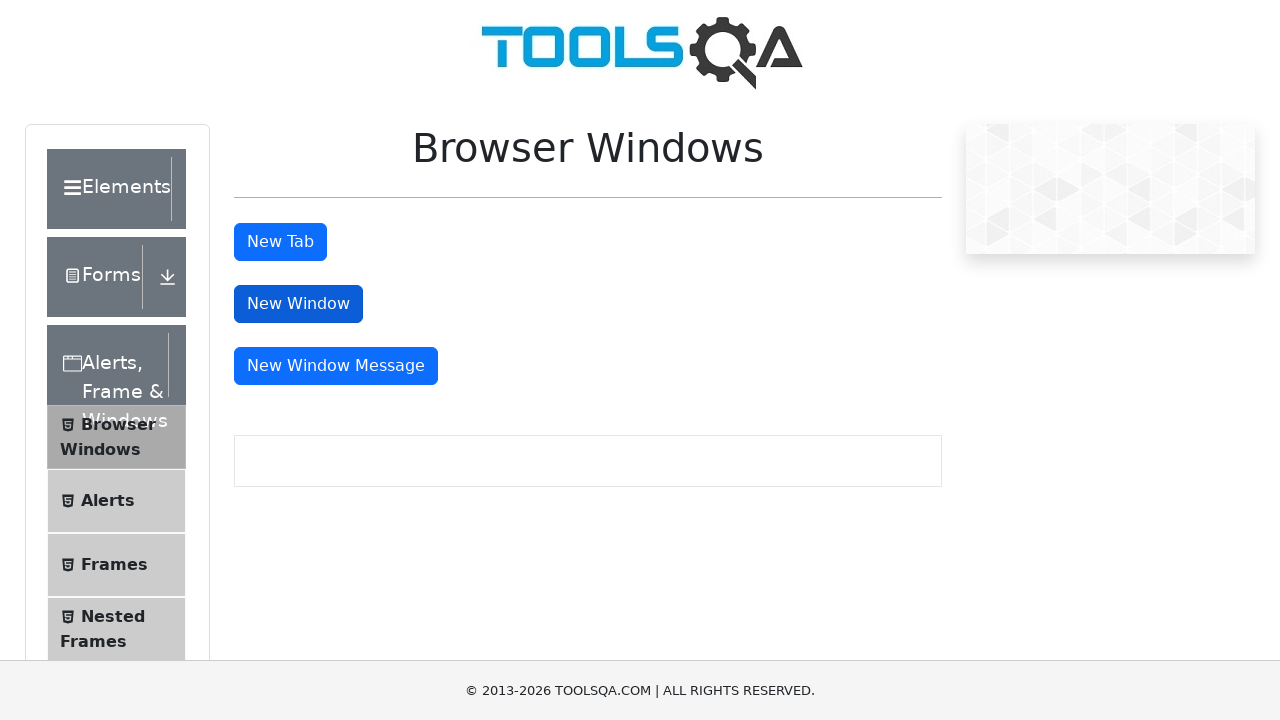

Closed the new window
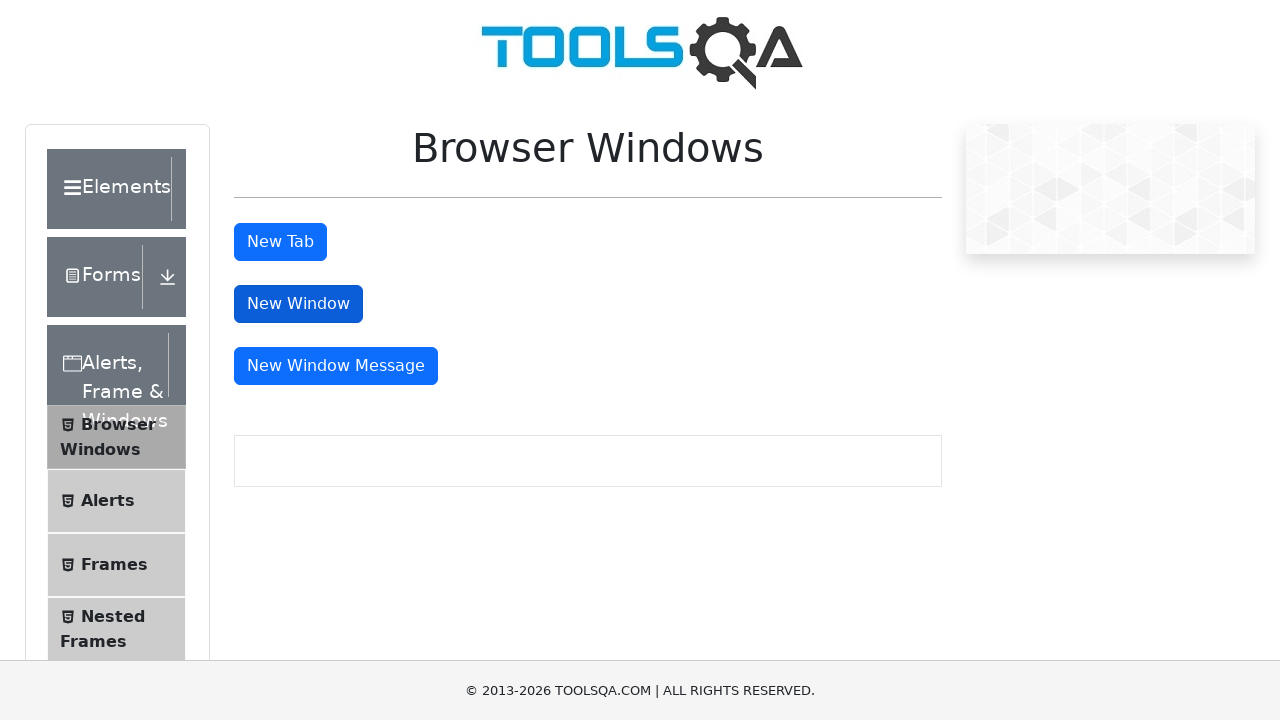

Returned focus to original page
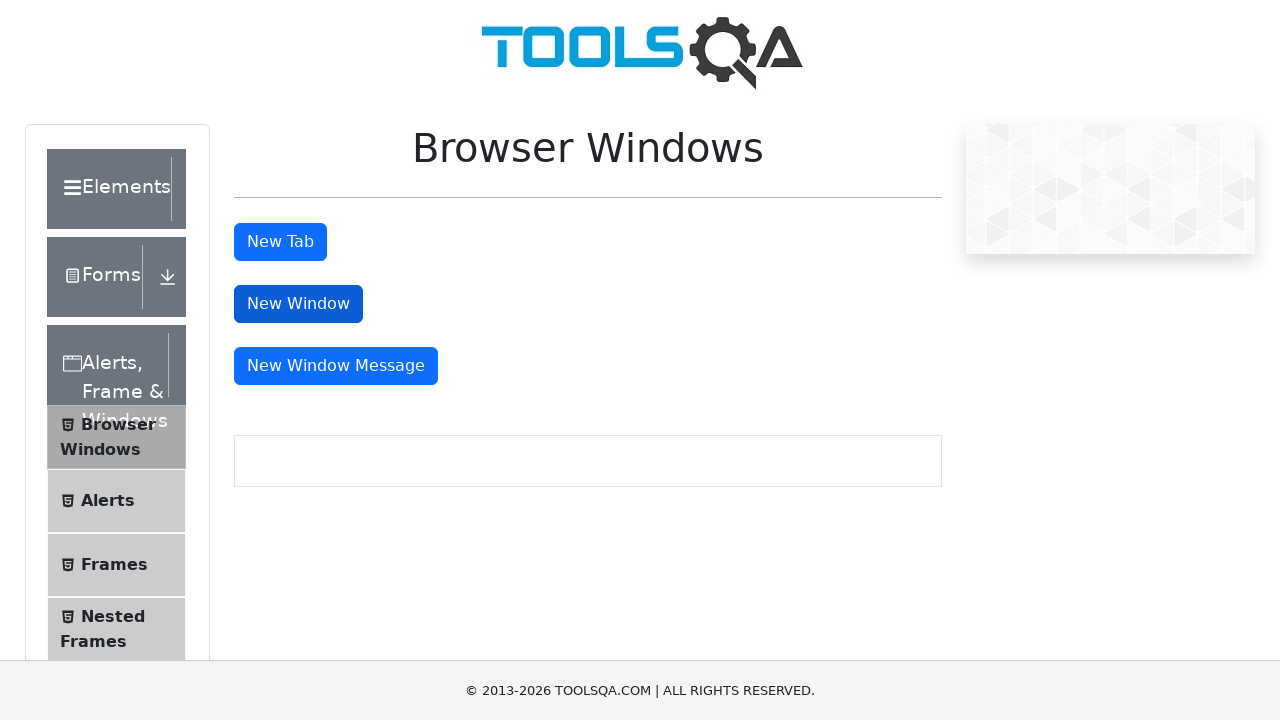

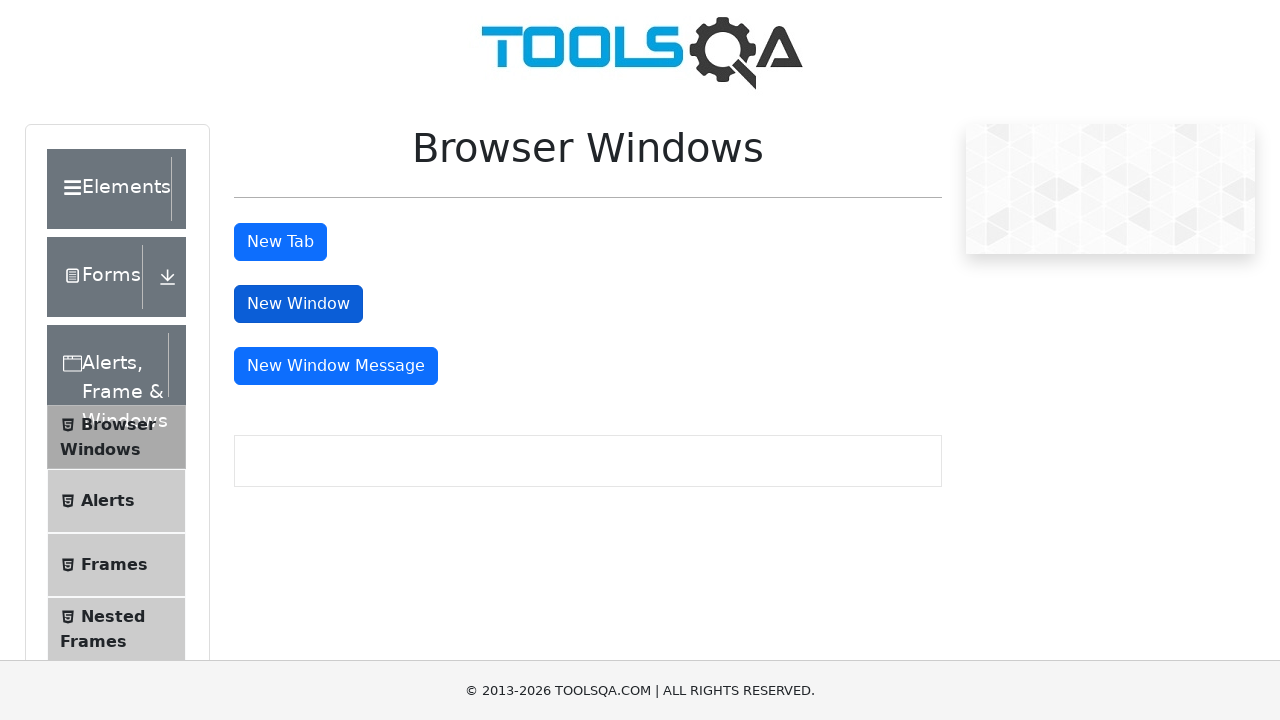